Performs drag and drop action by dragging an element from one location to another

Starting URL: https://jqueryui.com/droppable/

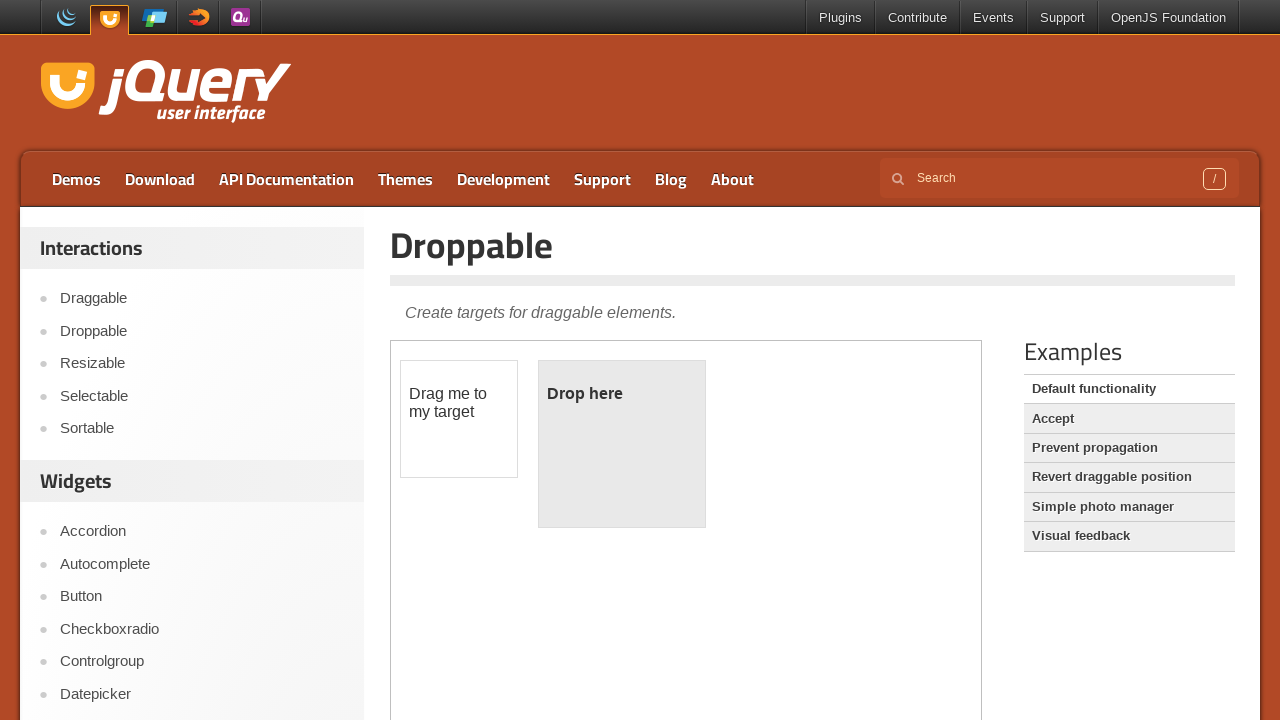

Located the demo iframe containing draggable elements
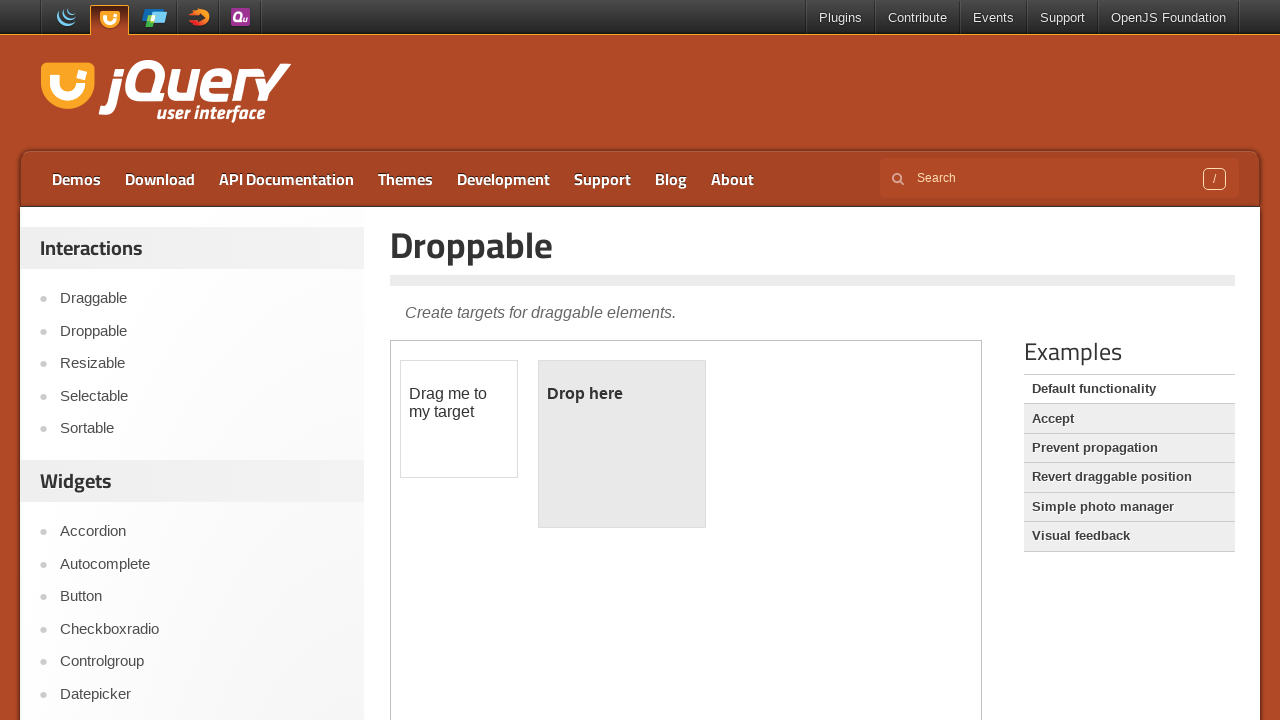

Located the draggable element
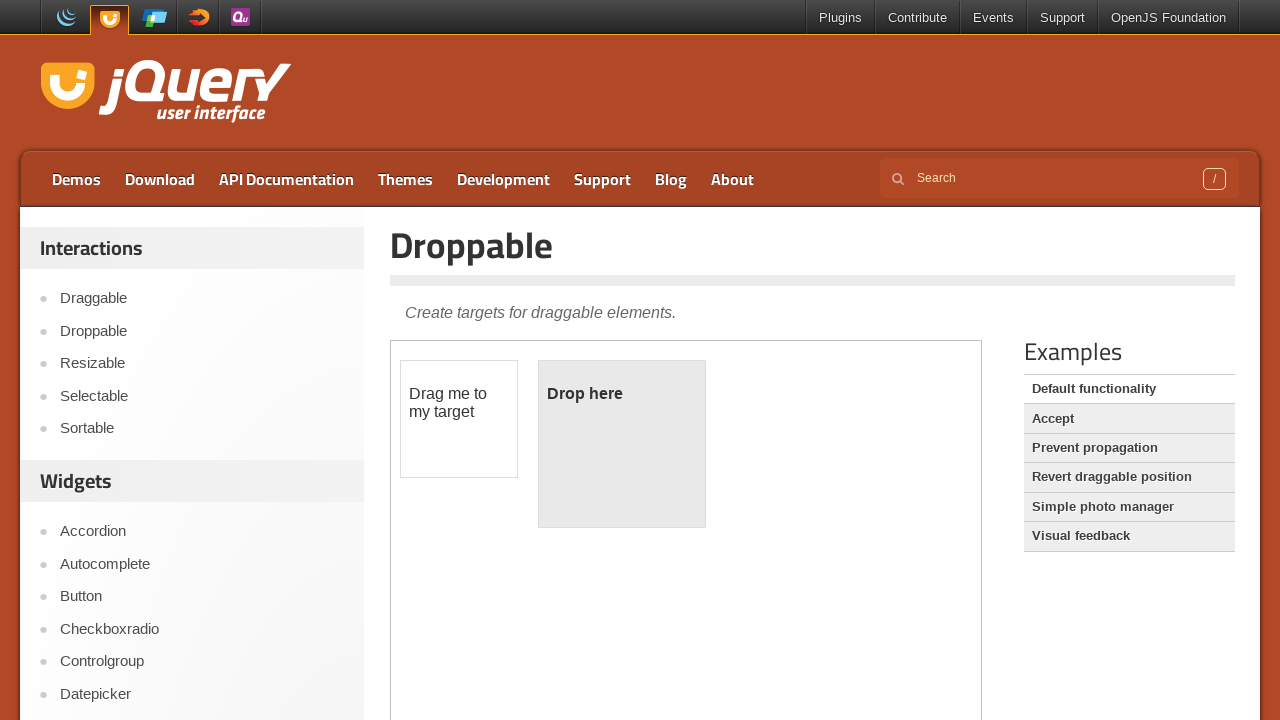

Located the droppable element
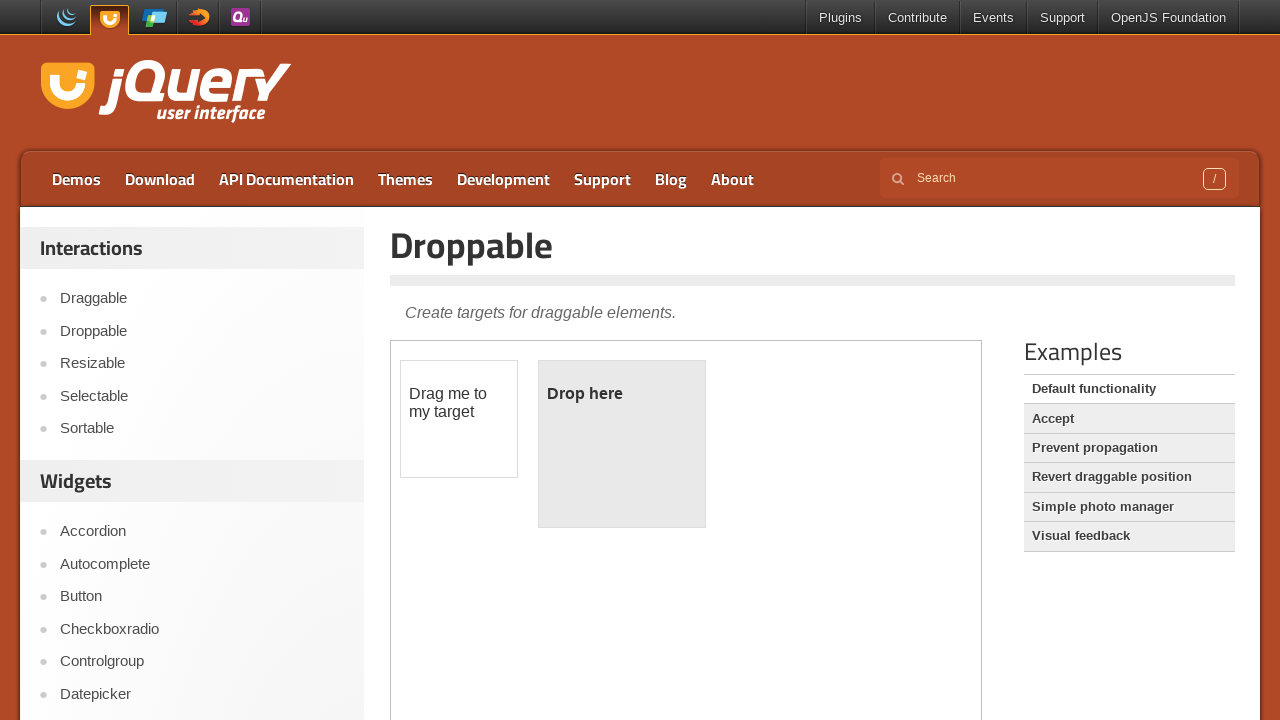

Performed drag and drop action from draggable to droppable element at (622, 444)
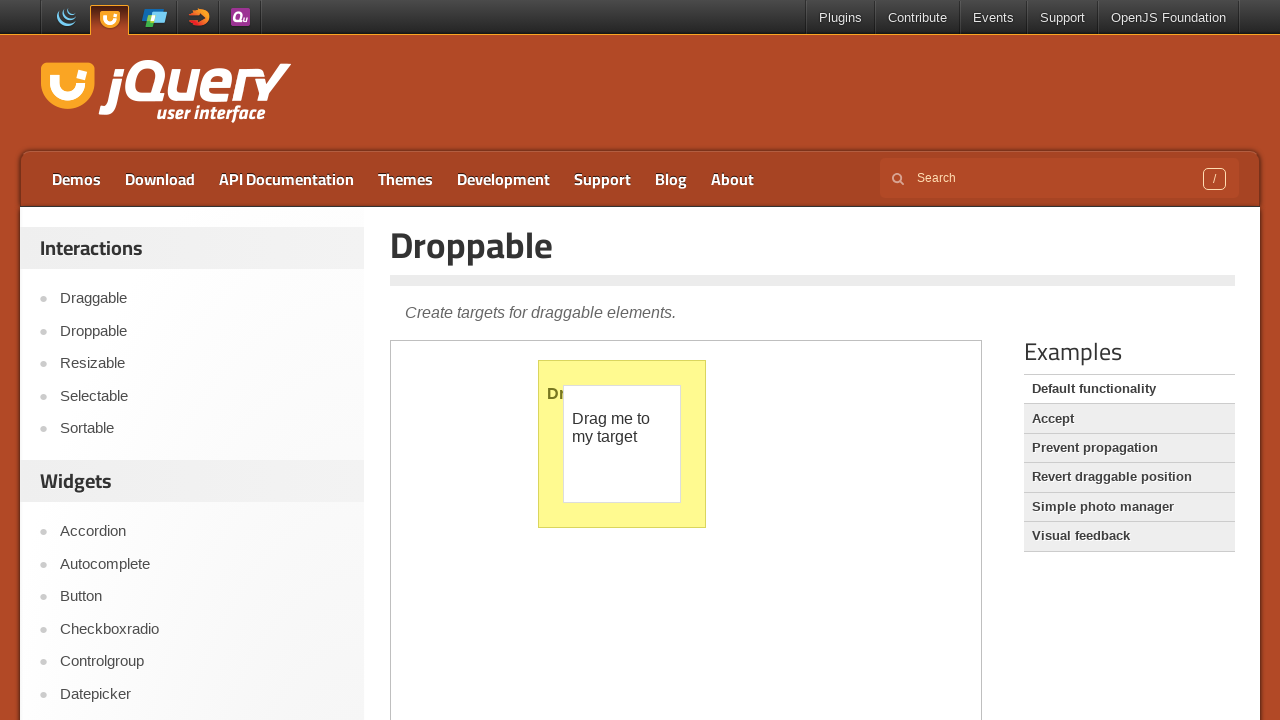

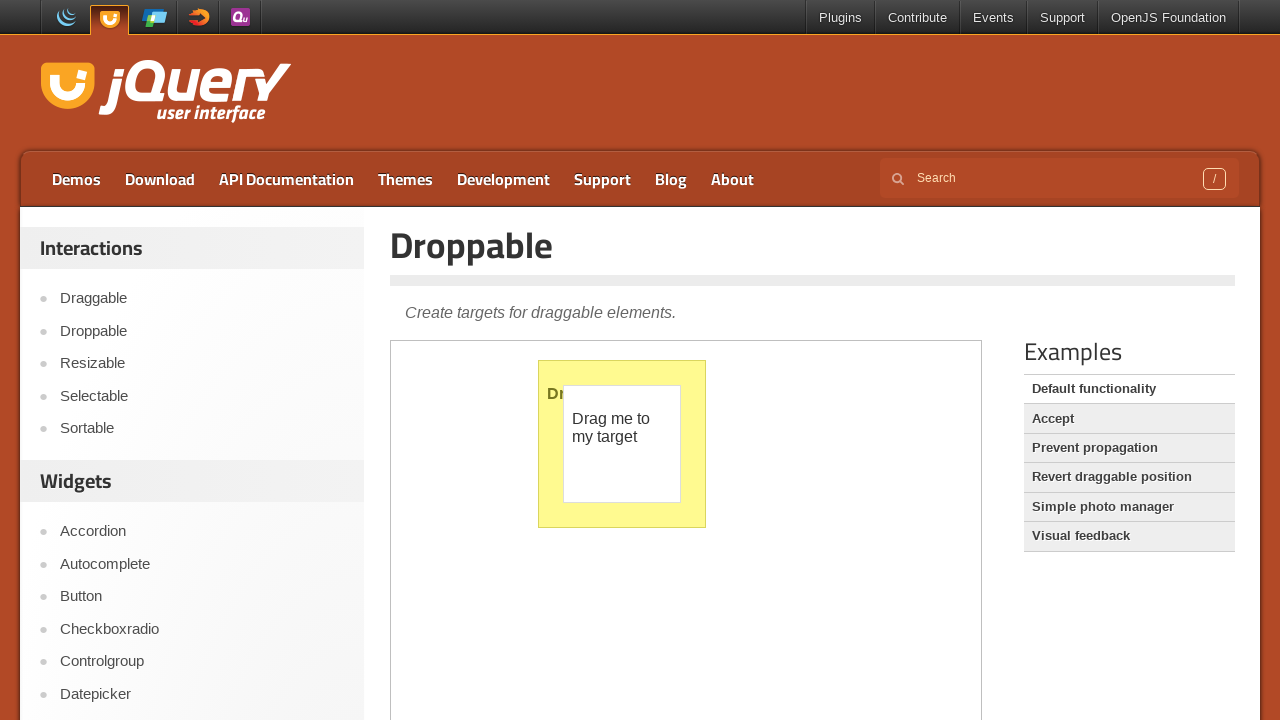